Tests simple JavaScript alert by clicking the alert button, accepting the alert dialog, and verifying the result message

Starting URL: https://the-internet.herokuapp.com/javascript_alerts

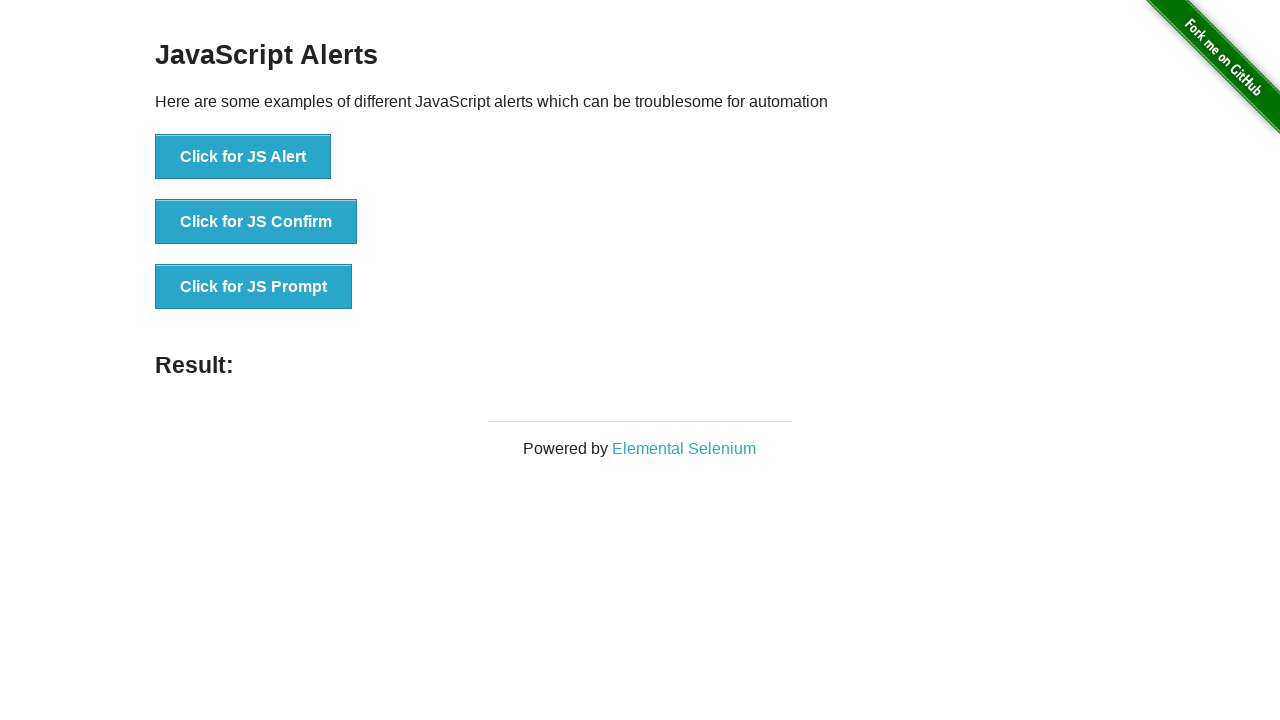

Clicked the alert button at (243, 157) on xpath=//ul/li[1]/button
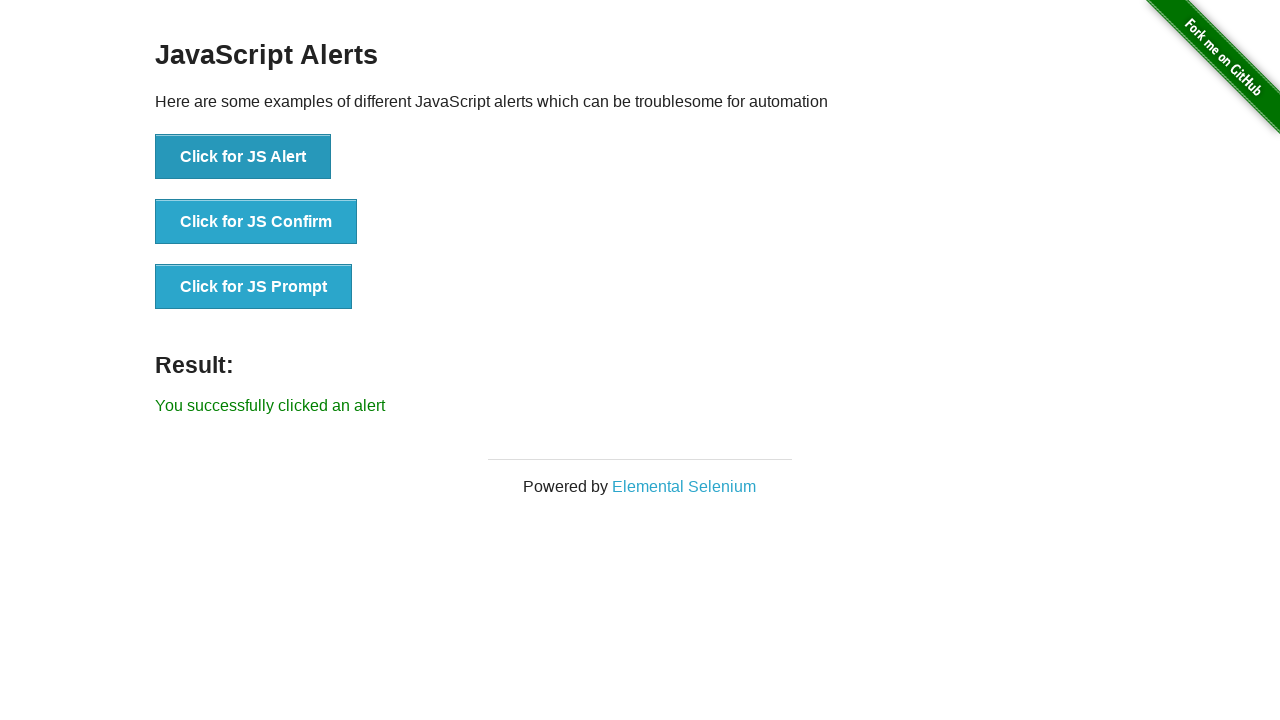

Set up dialog handler to accept alert
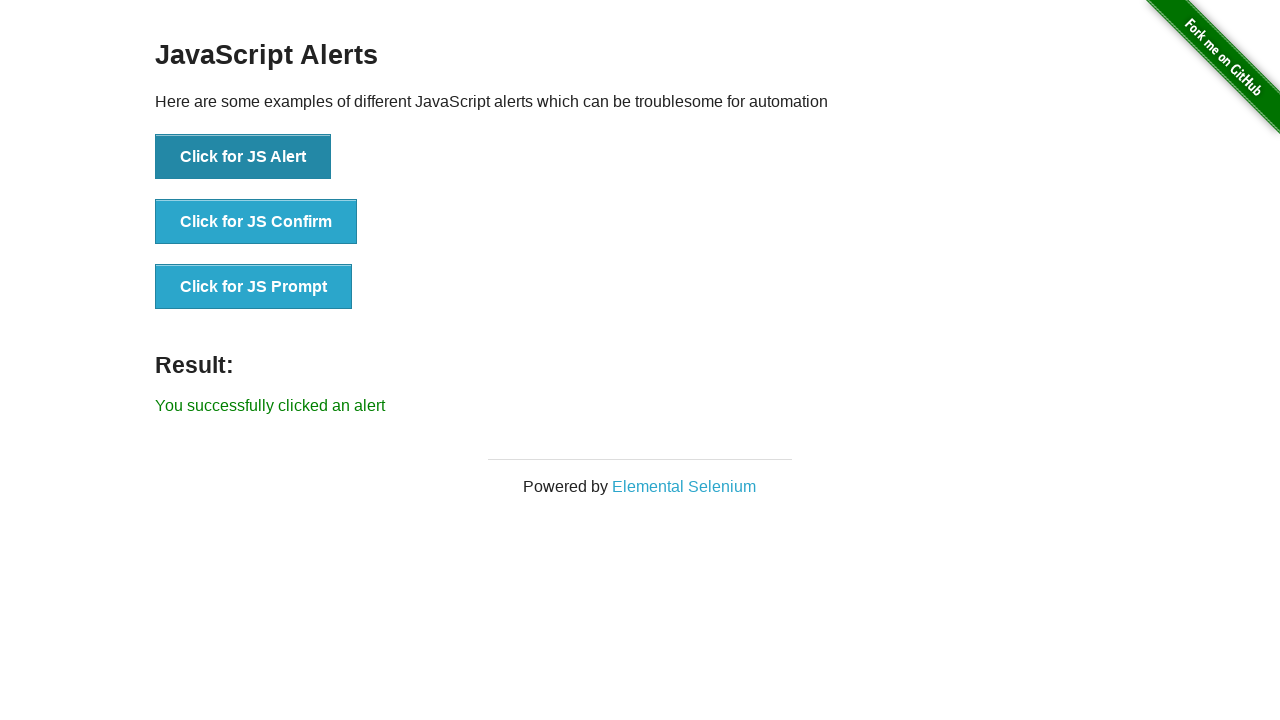

Waited for result message to appear
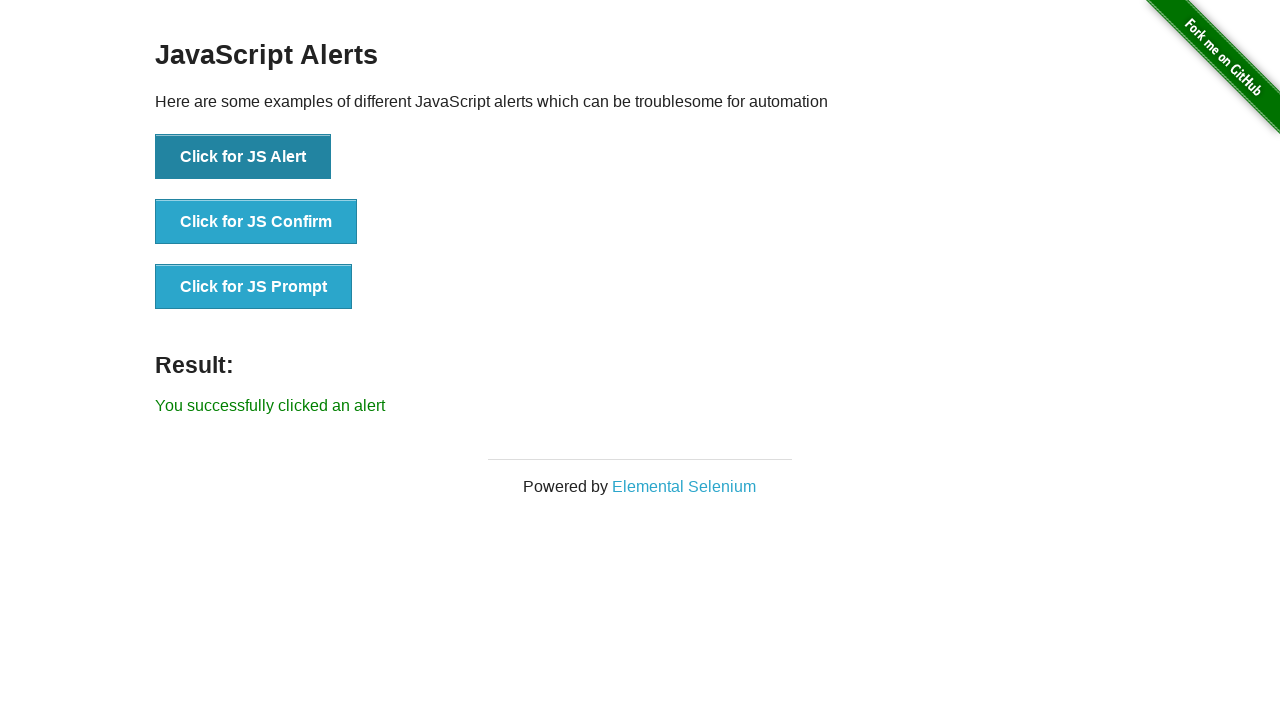

Located result text element
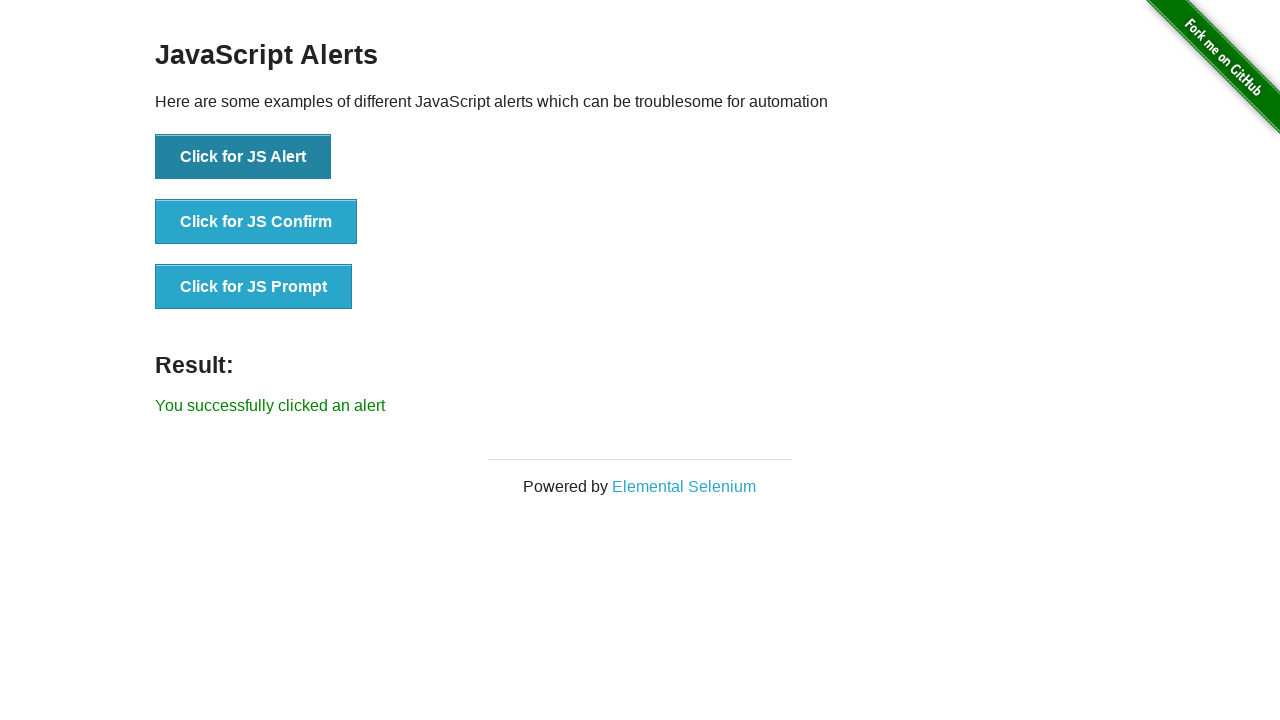

Verified result message: 'You successfully clicked an alert'
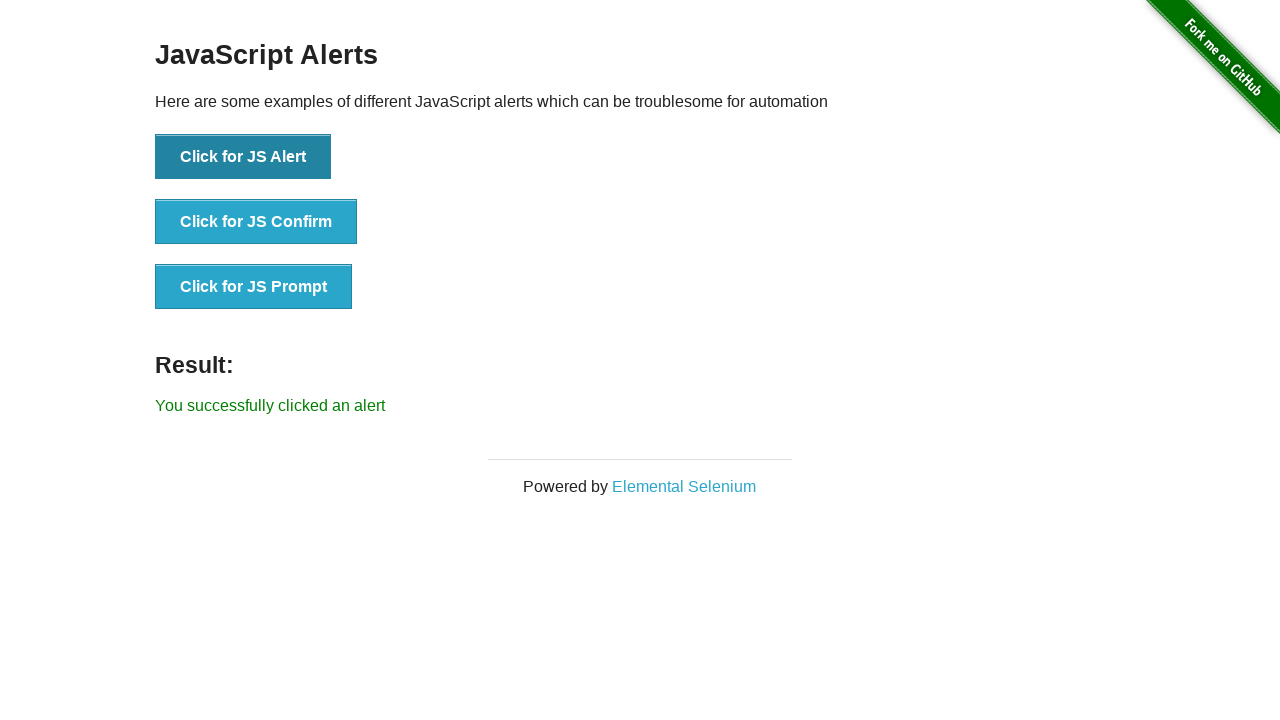

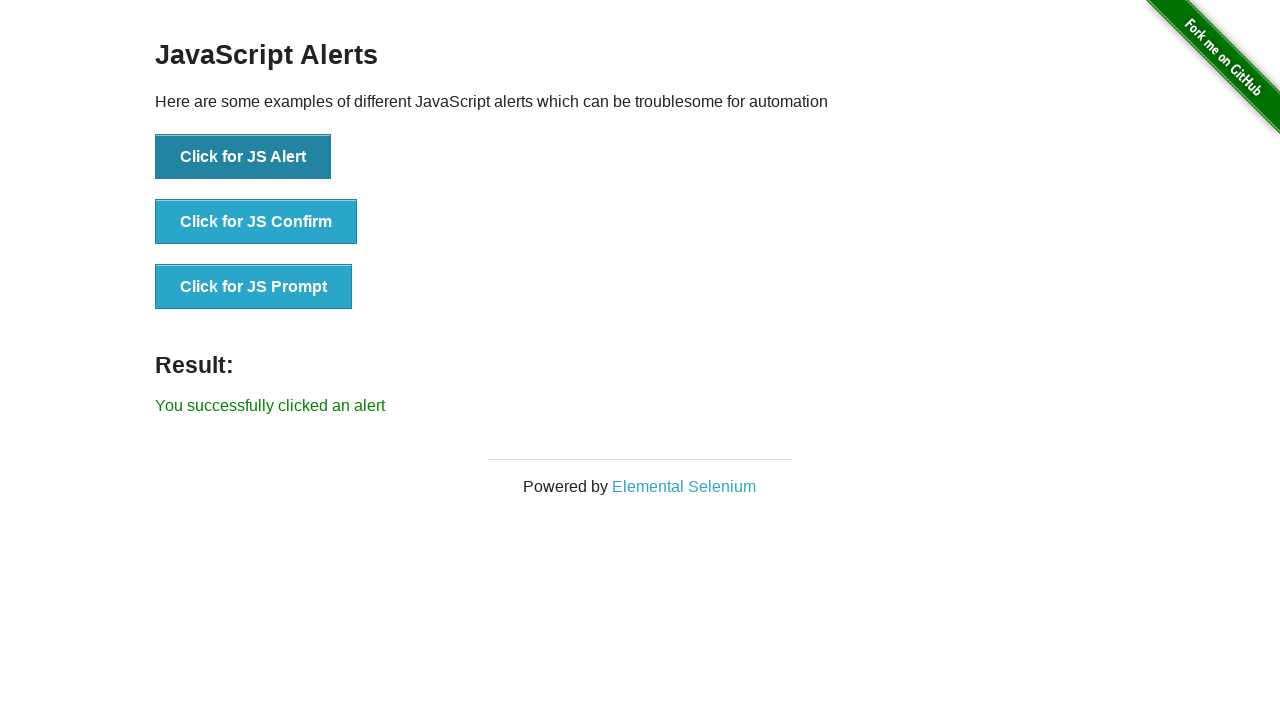